Tests that new todo items are appended to the bottom of the list by creating 3 items and verifying the count displays correctly.

Starting URL: https://demo.playwright.dev/todomvc

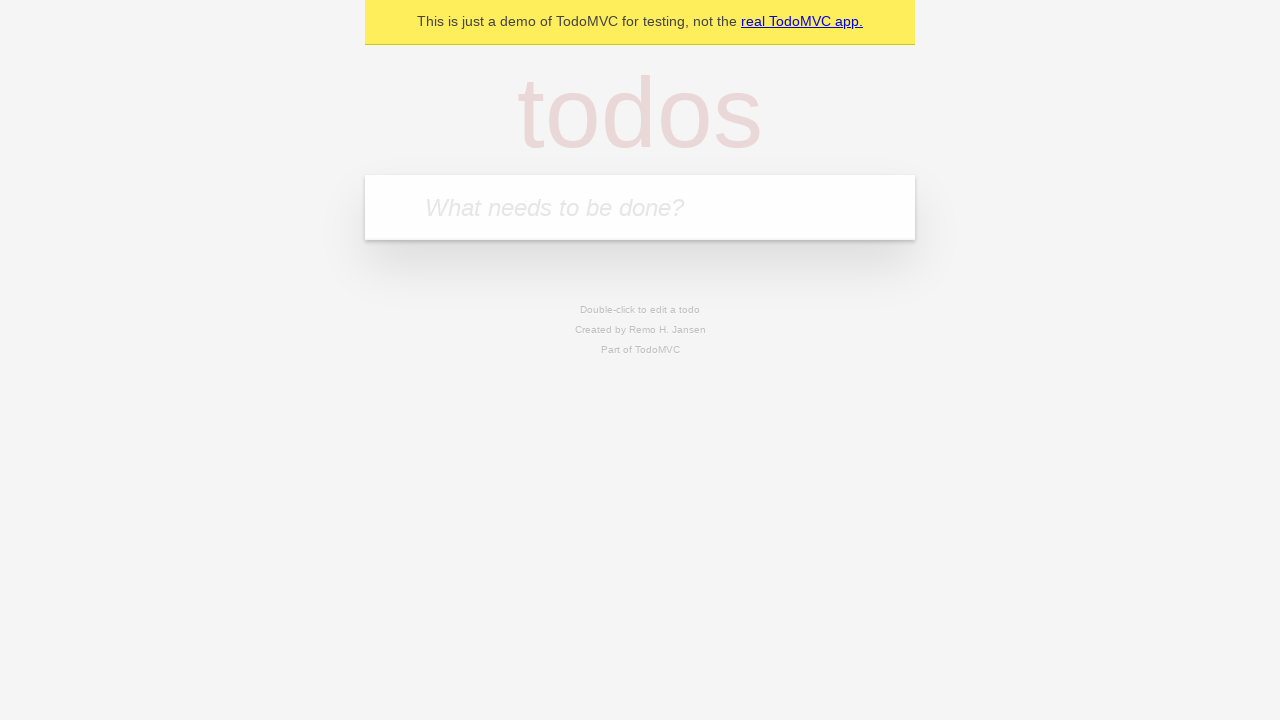

Filled todo input with 'buy some cheese' on internal:attr=[placeholder="What needs to be done?"i]
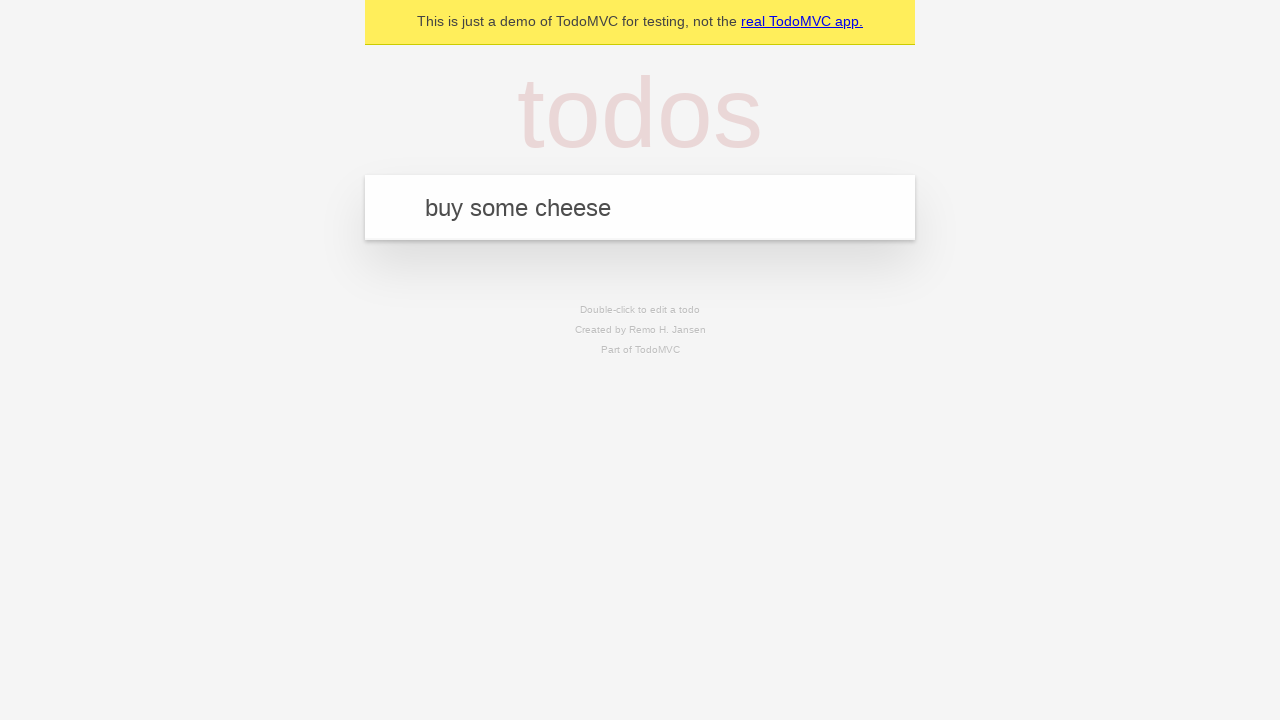

Pressed Enter to add first todo item on internal:attr=[placeholder="What needs to be done?"i]
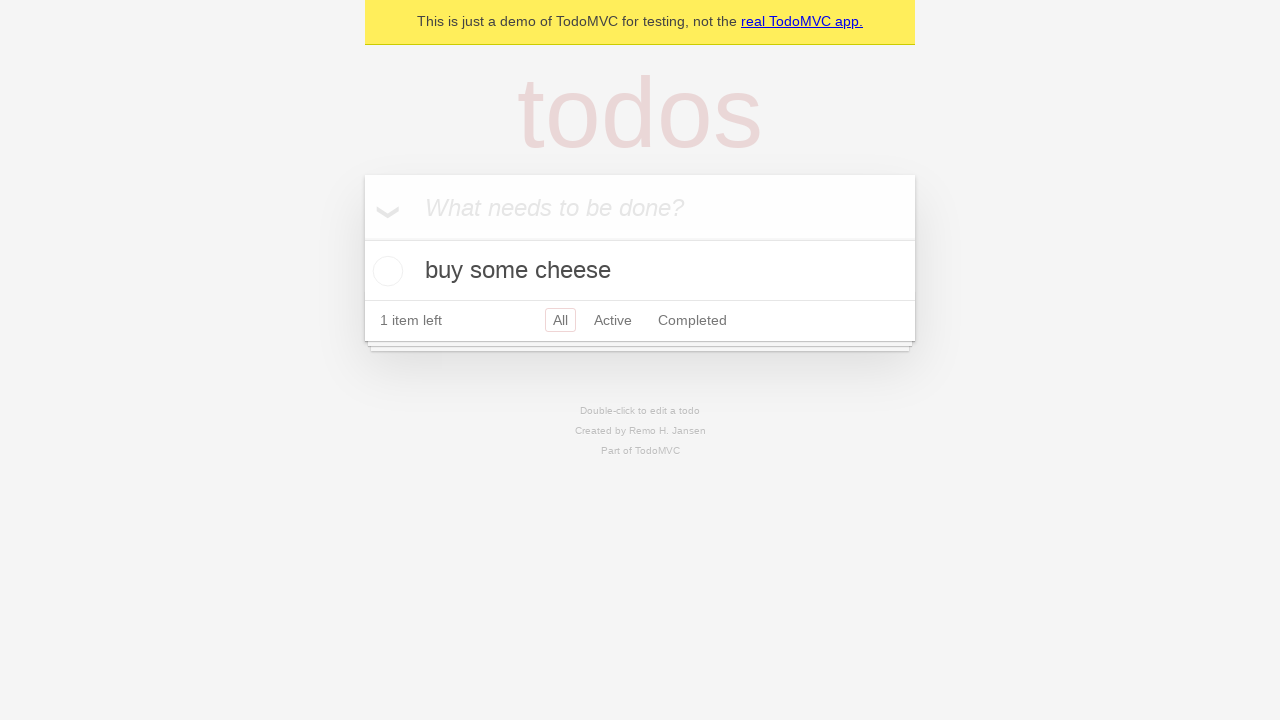

Filled todo input with 'feed the cat' on internal:attr=[placeholder="What needs to be done?"i]
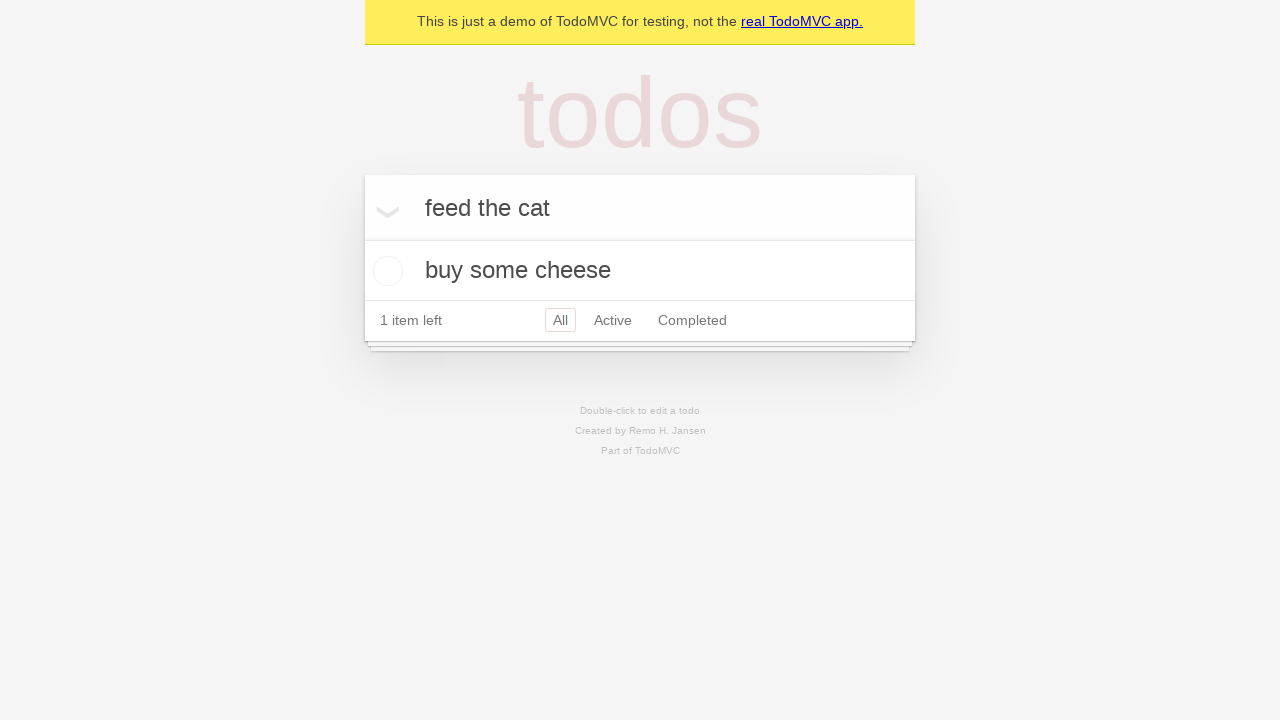

Pressed Enter to add second todo item on internal:attr=[placeholder="What needs to be done?"i]
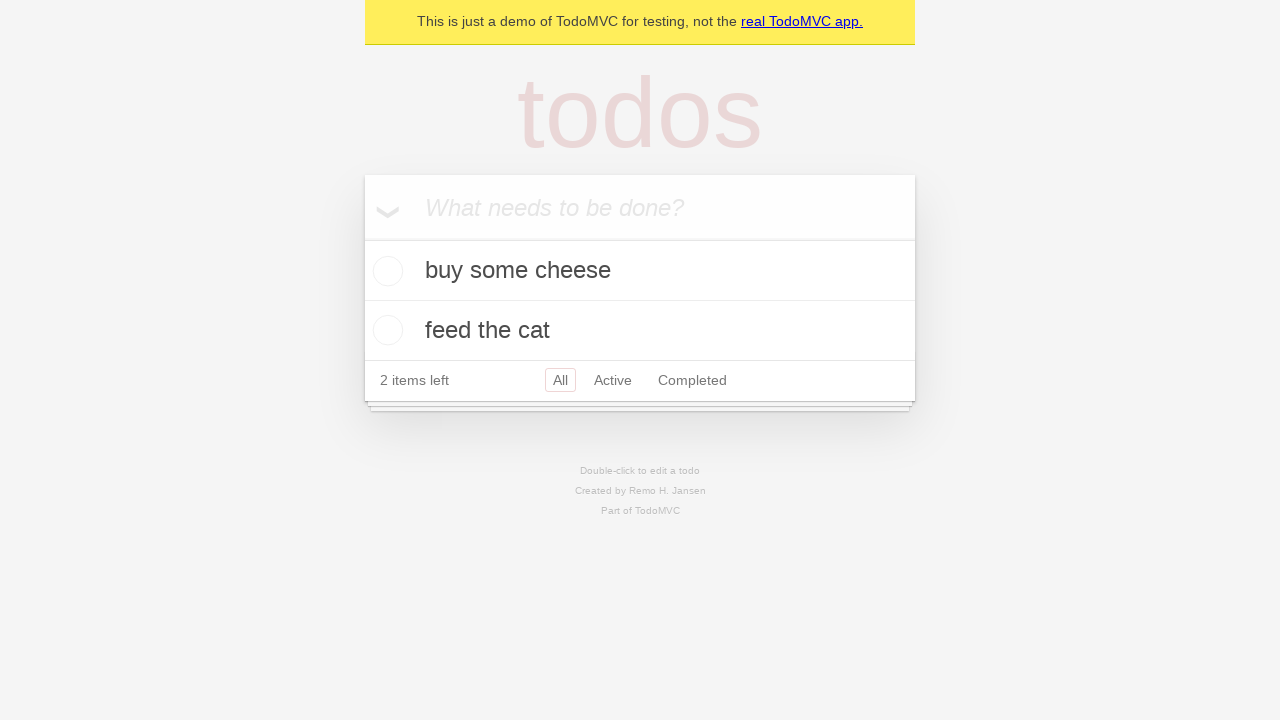

Filled todo input with 'book a doctors appointment' on internal:attr=[placeholder="What needs to be done?"i]
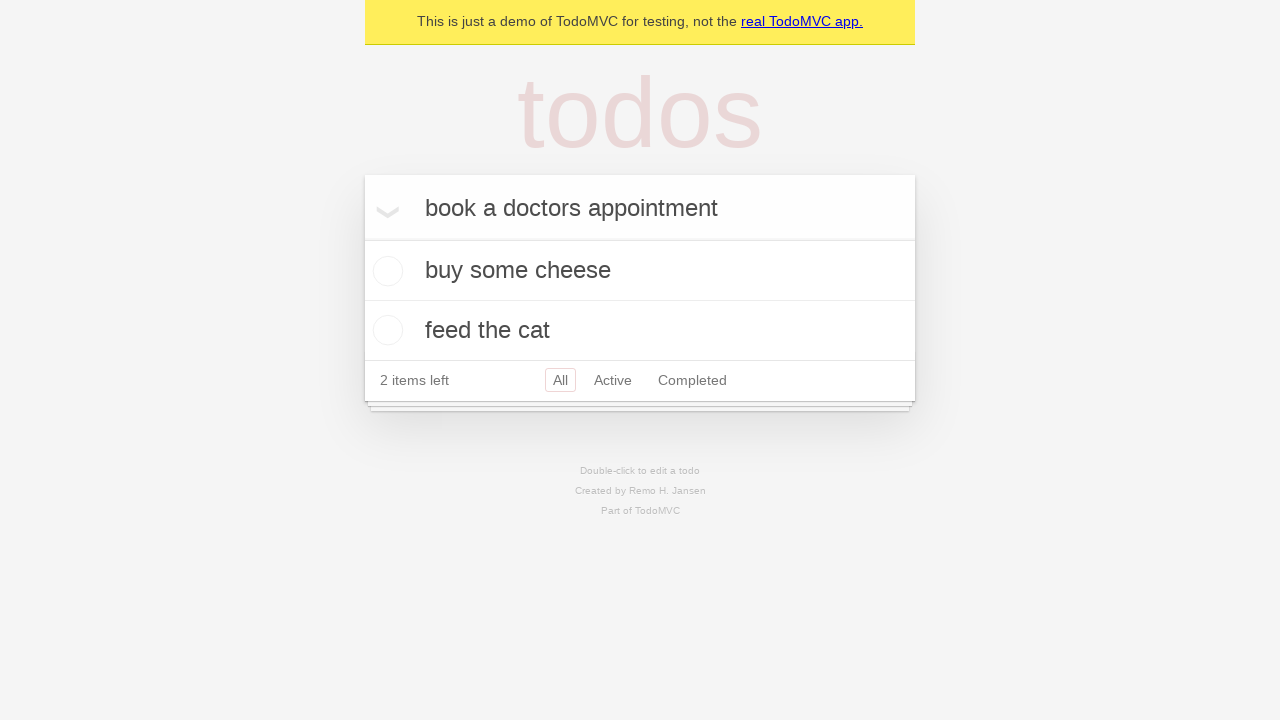

Pressed Enter to add third todo item on internal:attr=[placeholder="What needs to be done?"i]
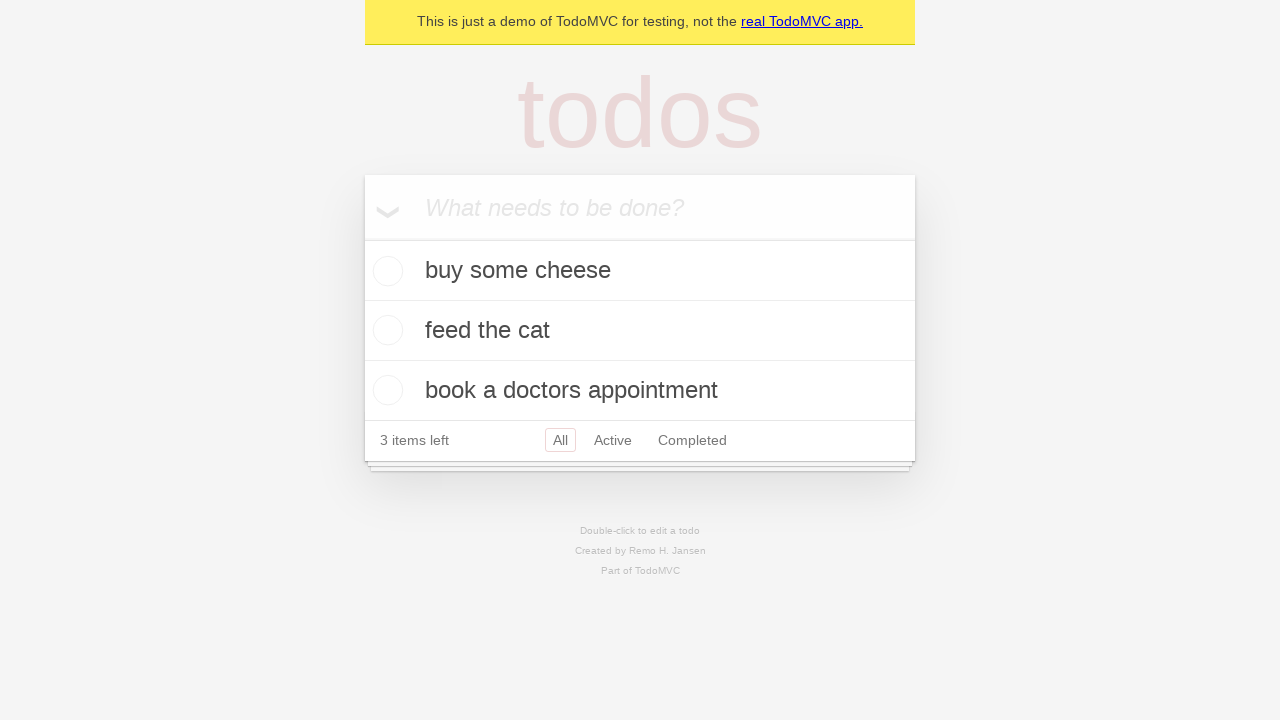

Verified that 3 items left counter is displayed, confirming all todo items were added to the list
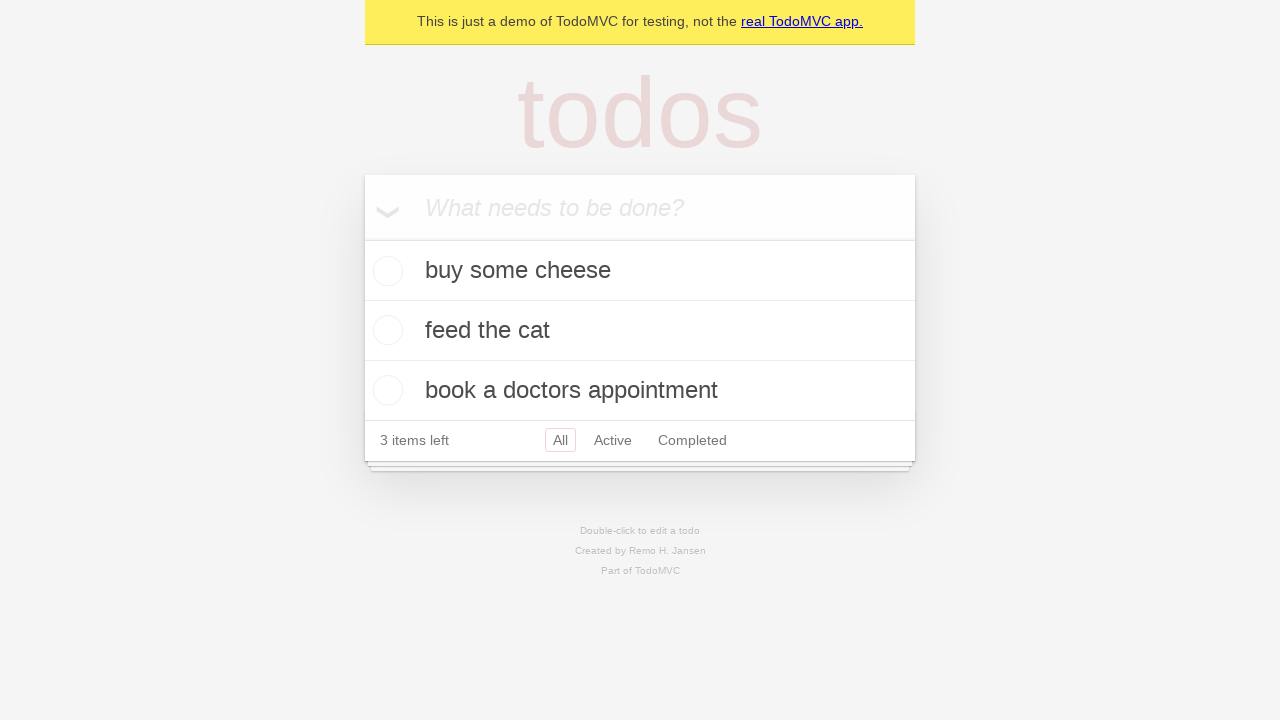

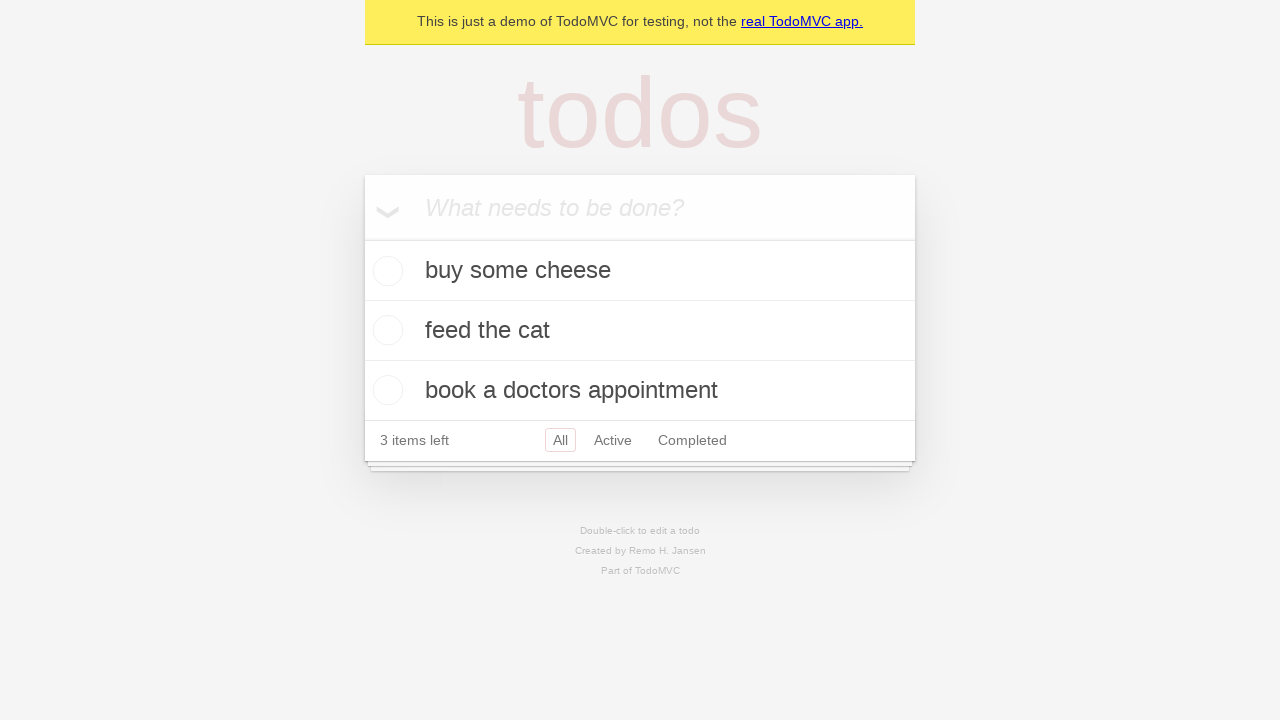